Tests the complete e-commerce order placement flow by selecting a camera product, adding it to cart, and completing checkout as a guest with shipping details

Starting URL: https://awesomeqa.com/ui/index.php?route=common/home

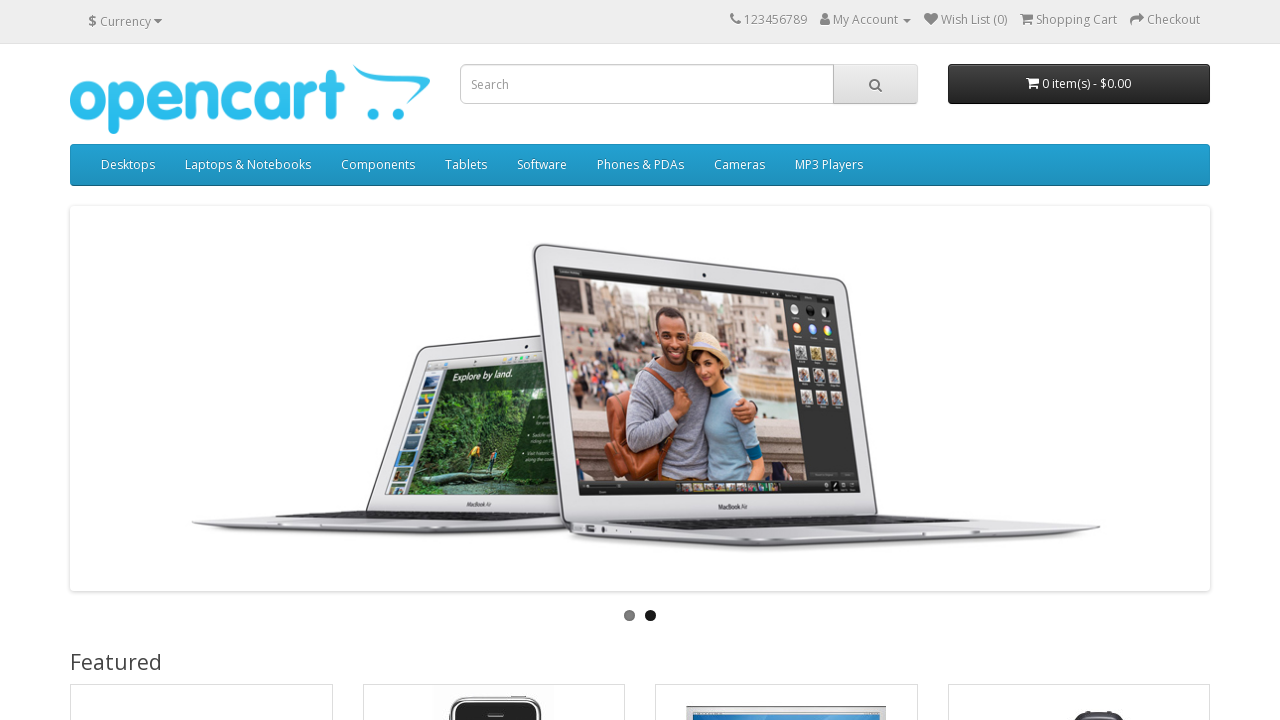

Clicked on Cameras category at (740, 165) on xpath=//a[text()='Cameras']
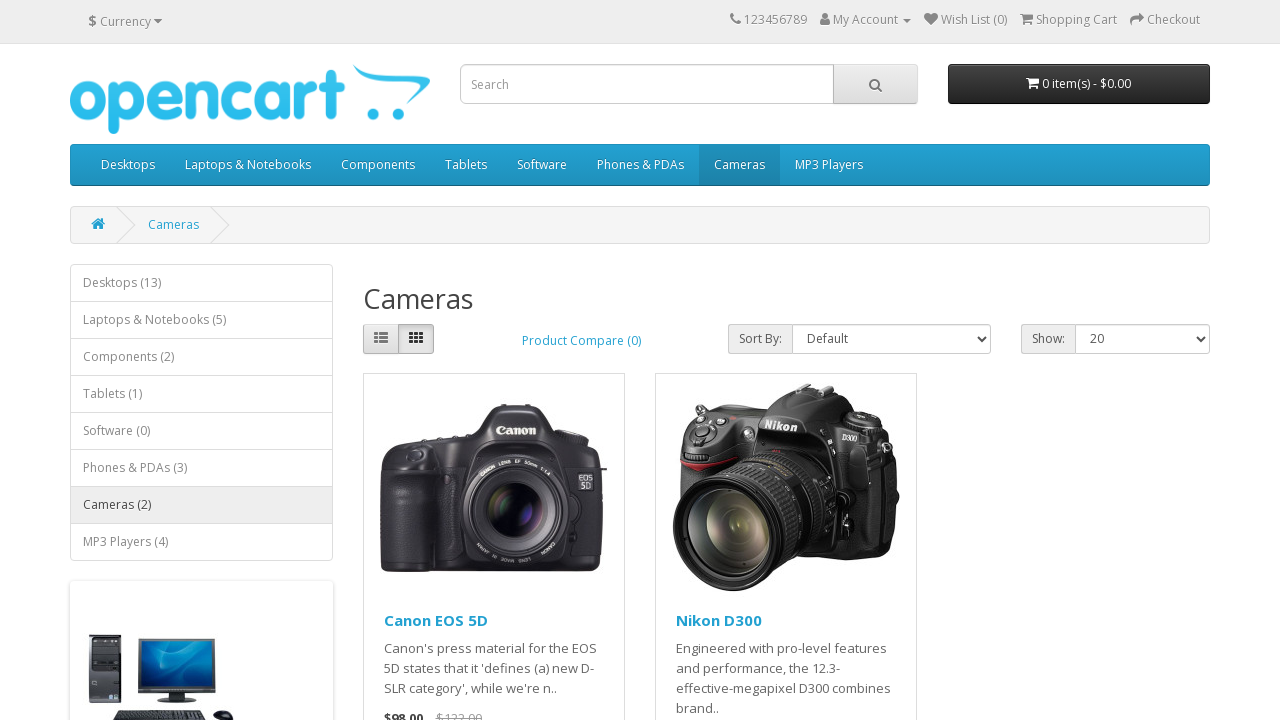

Product layout loaded
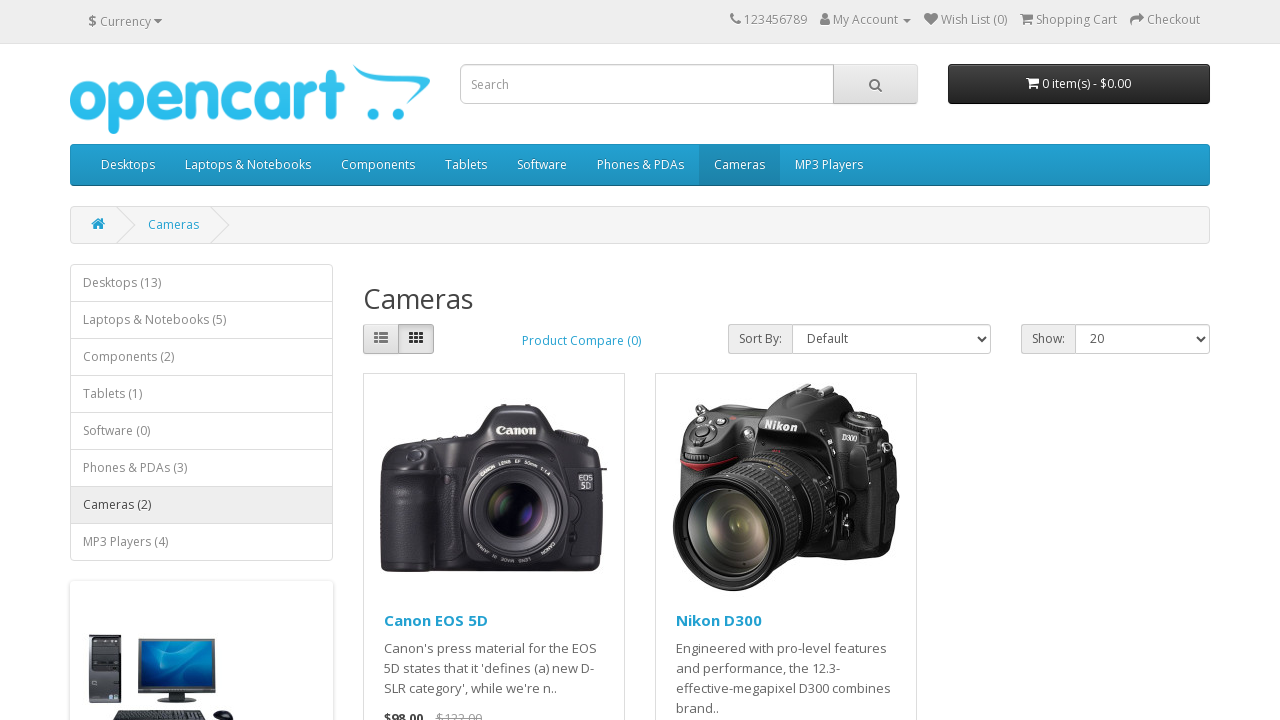

Retrieved all product elements
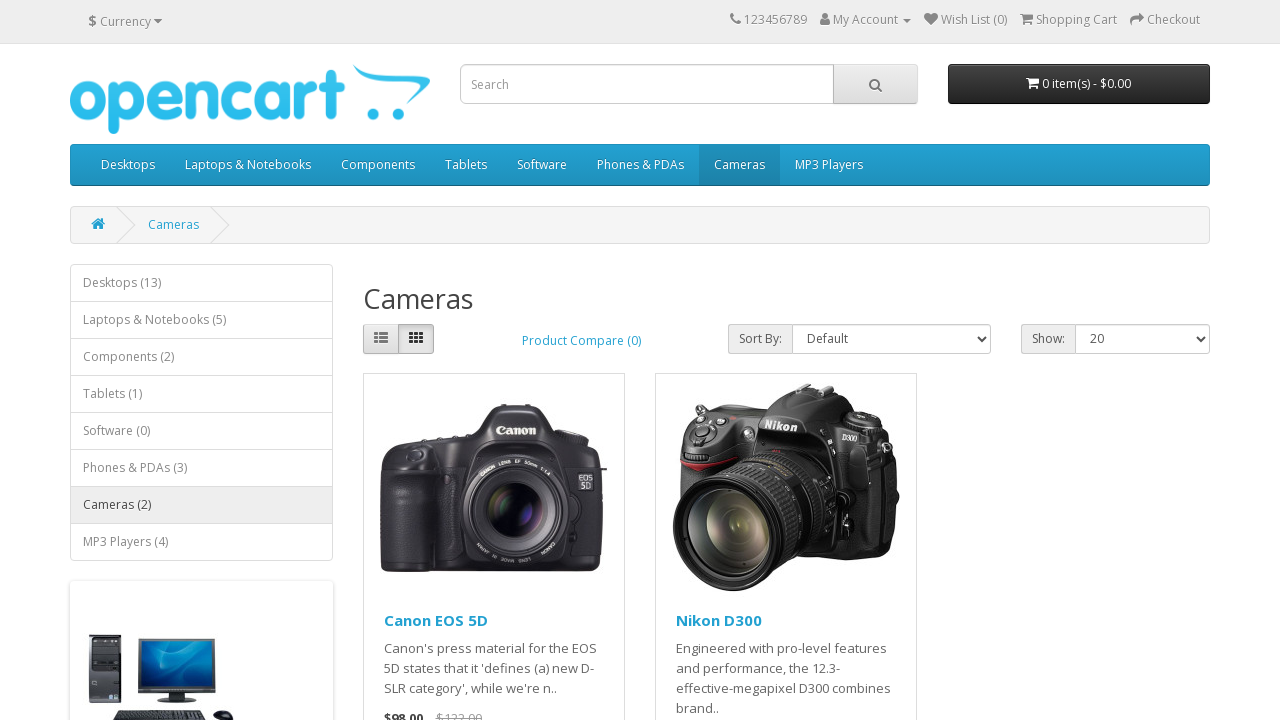

Found Nikon D300 product and clicked add to cart button
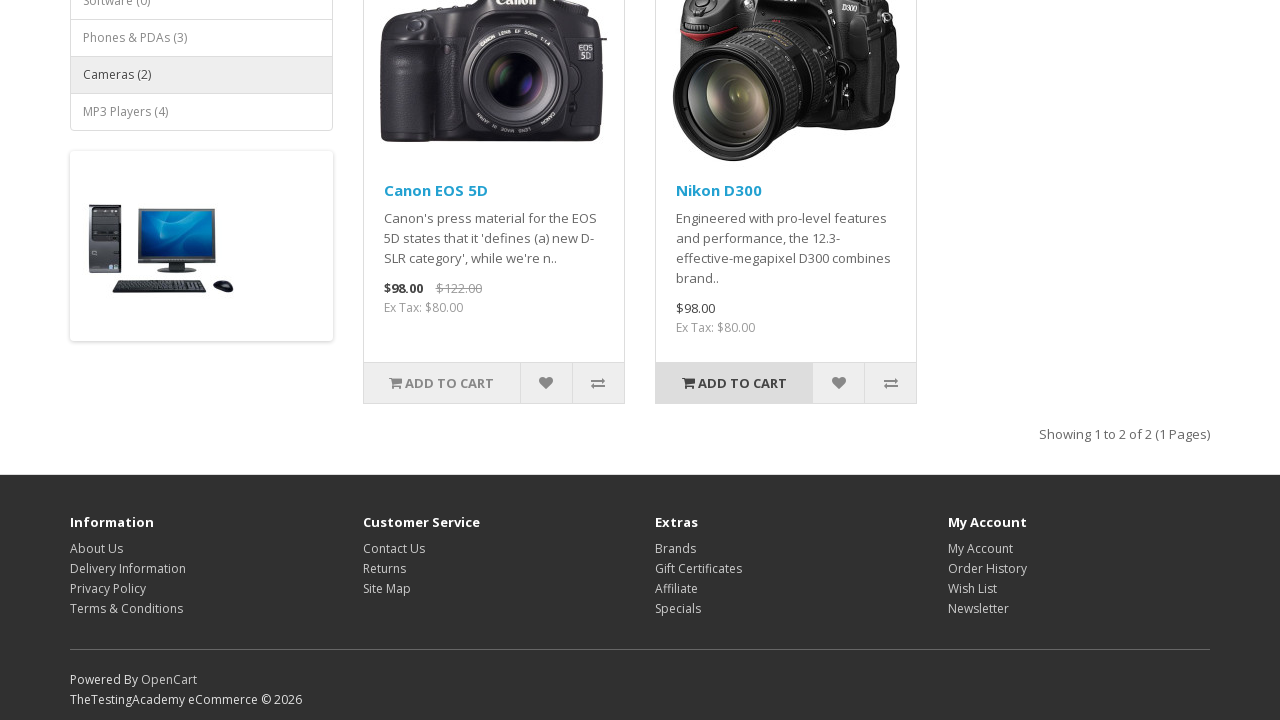

Cart button became visible
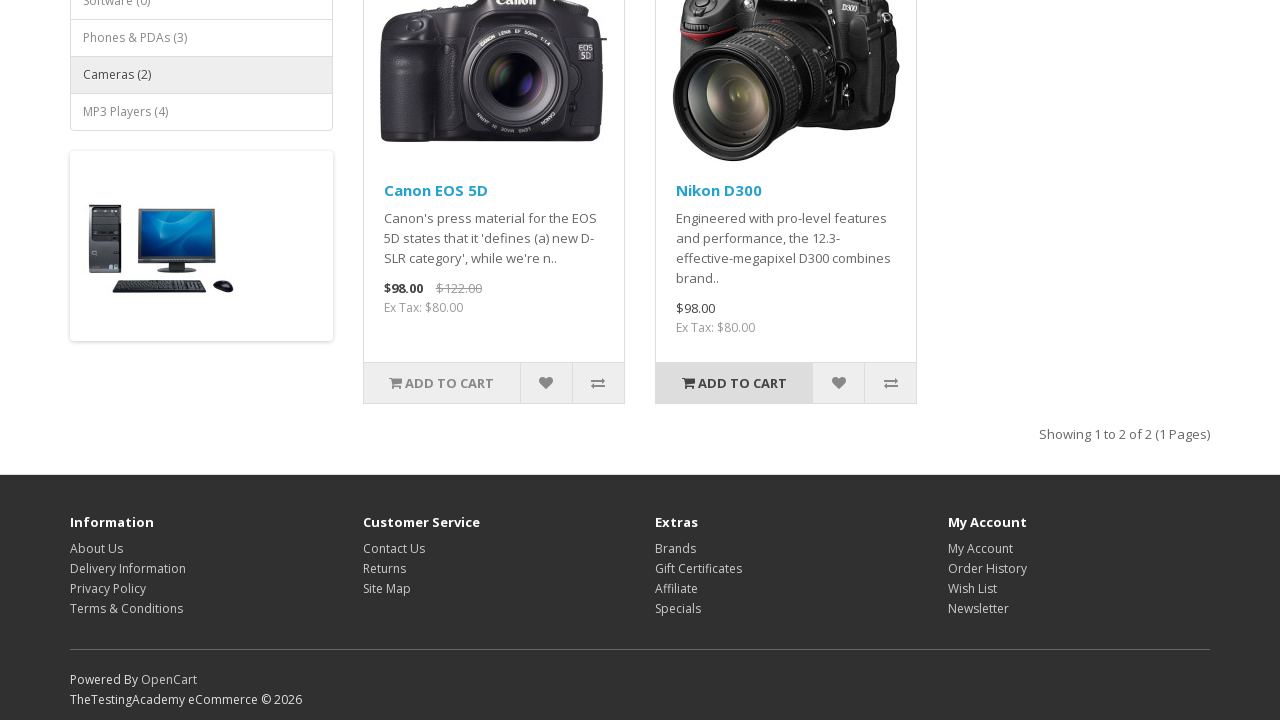

Clicked on cart button at (1079, 84) on #cart
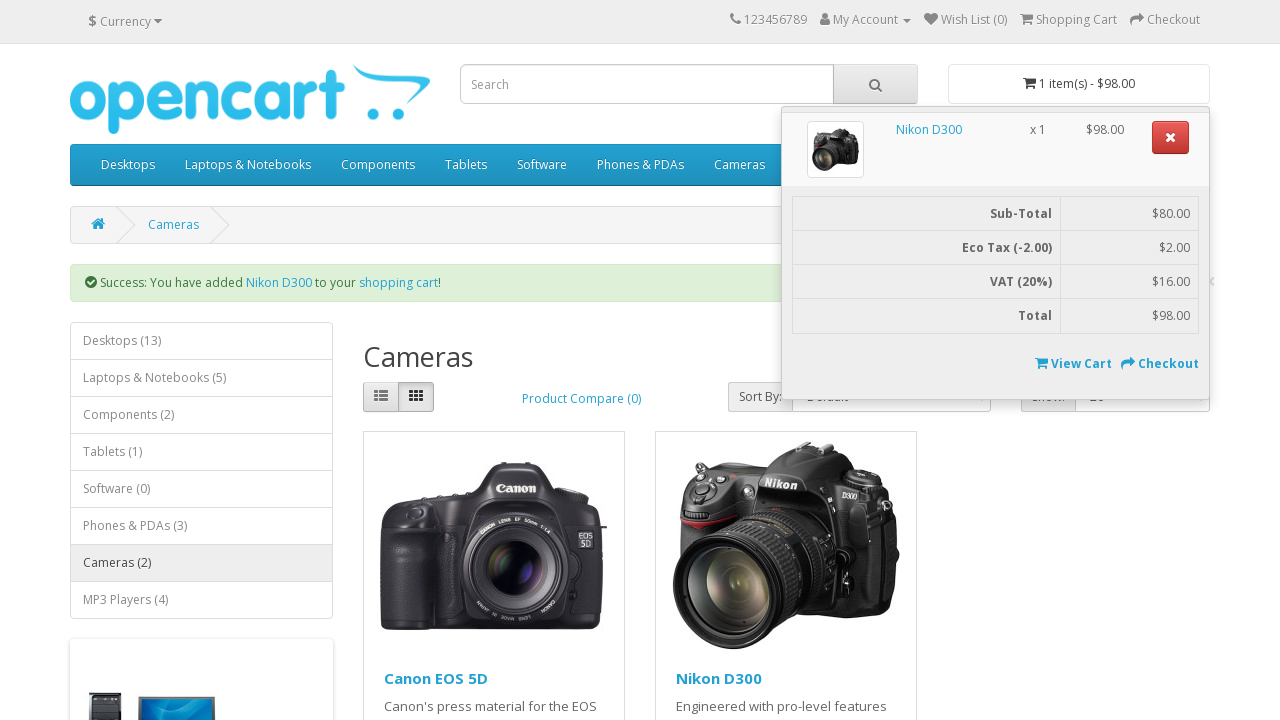

Shopping cart icon loaded
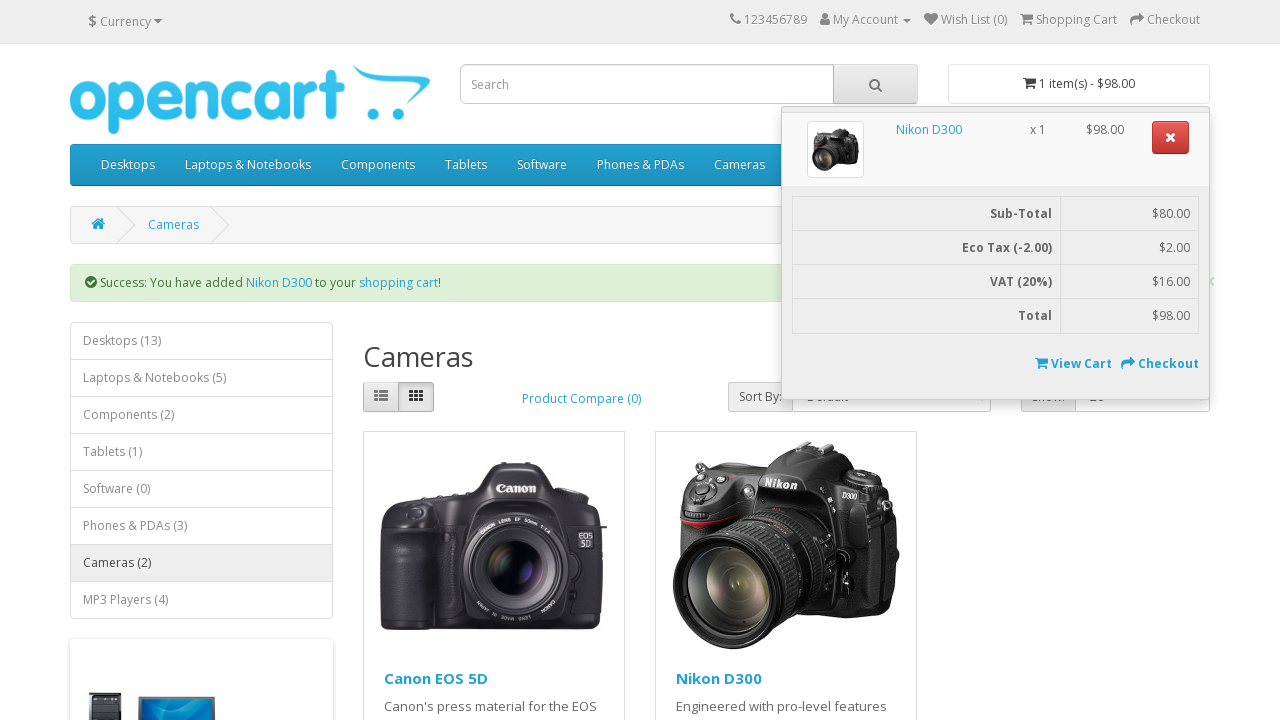

Clicked on shopping cart icon to view cart at (1042, 363) on strong i[class*='fa-shopping-cart']
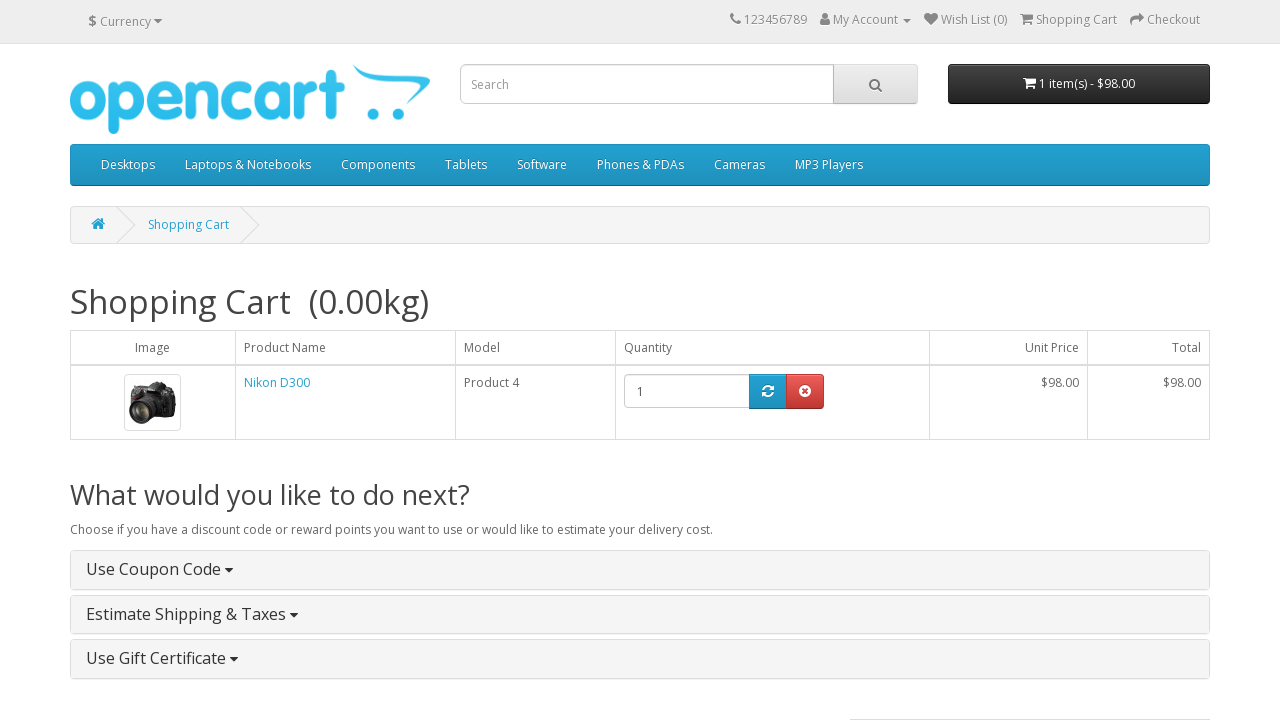

Clicked proceed to checkout button at (1170, 415) on .buttons.clearfix div[class='pull-right']
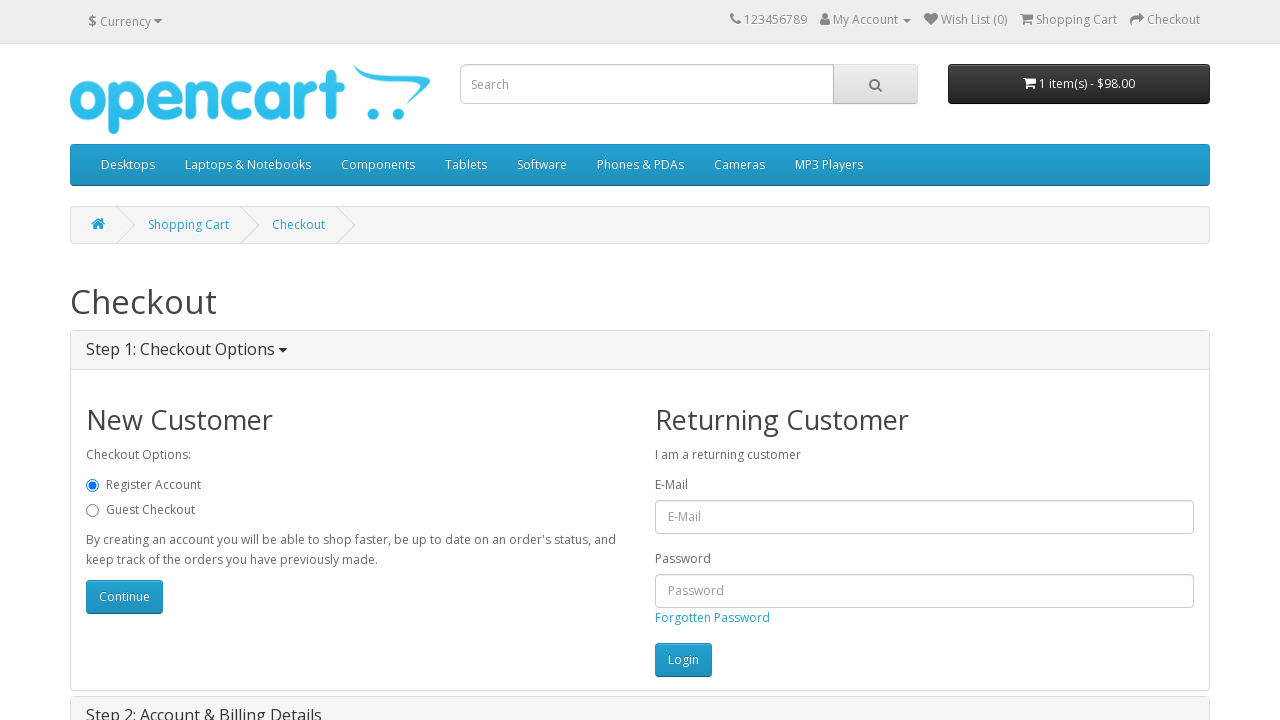

Checkout option section loaded
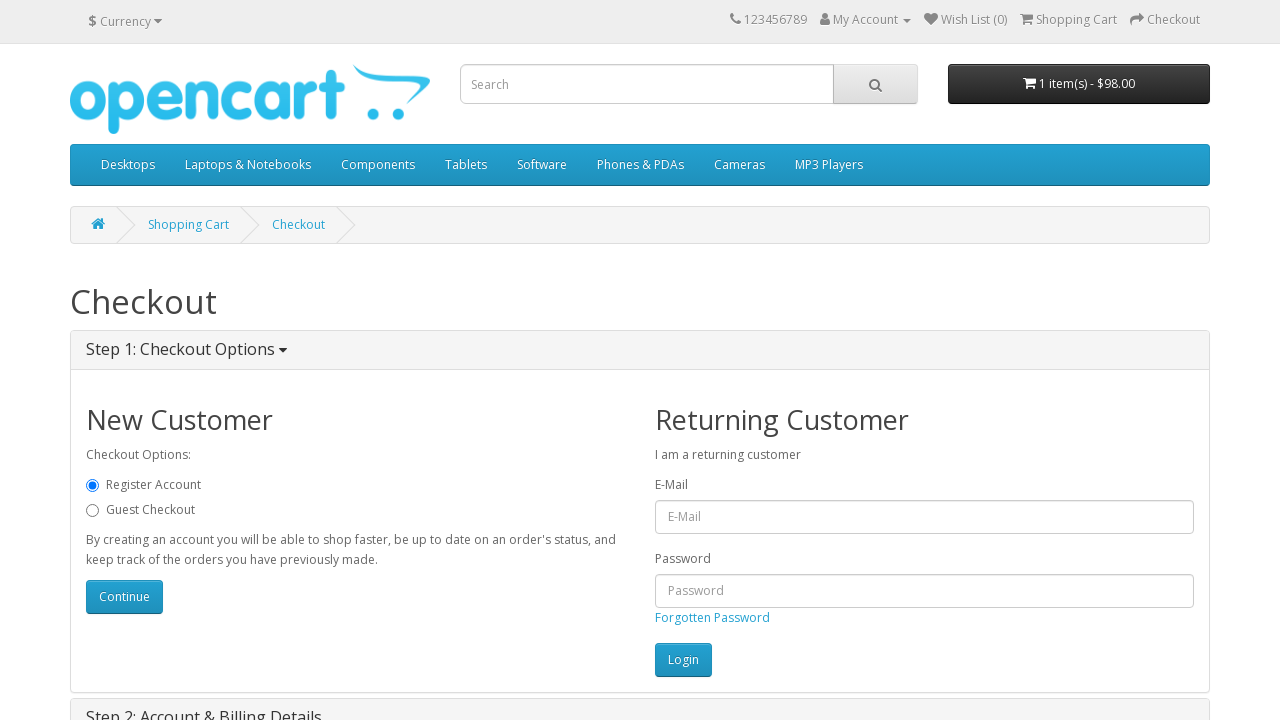

Selected guest checkout option at (92, 510) on input[value='guest']
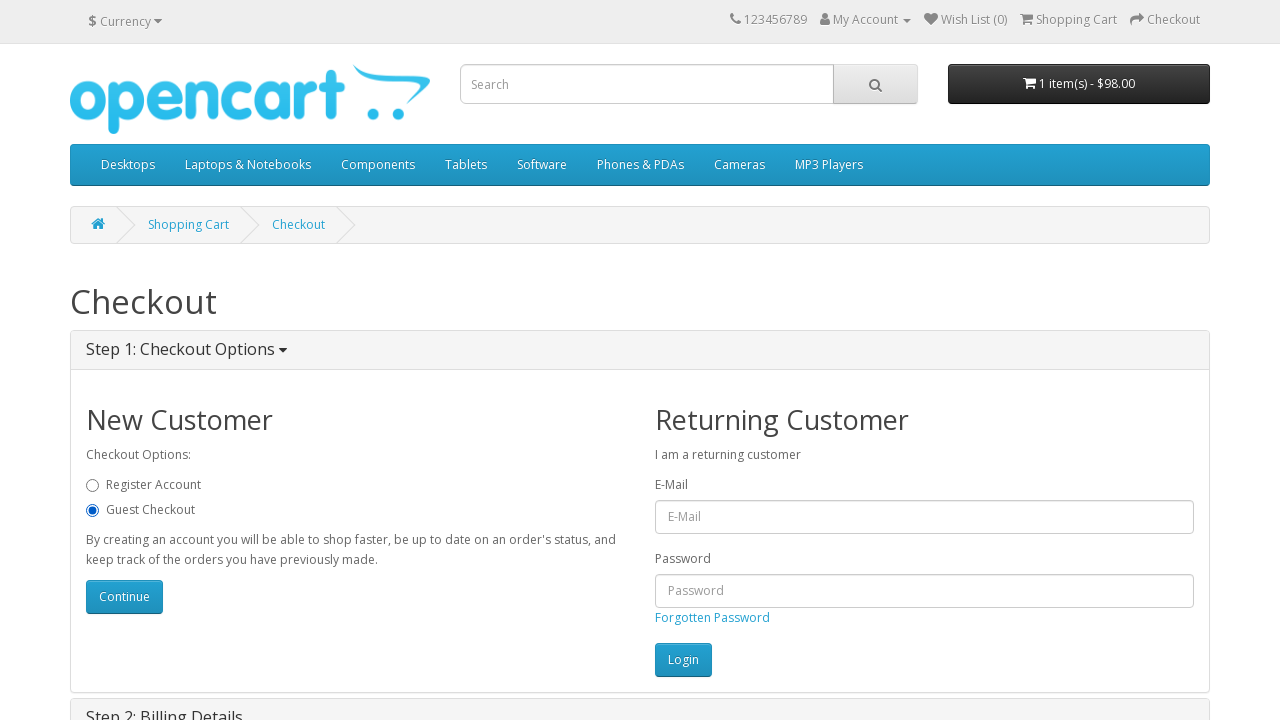

Clicked button to continue with guest account at (124, 597) on #button-account
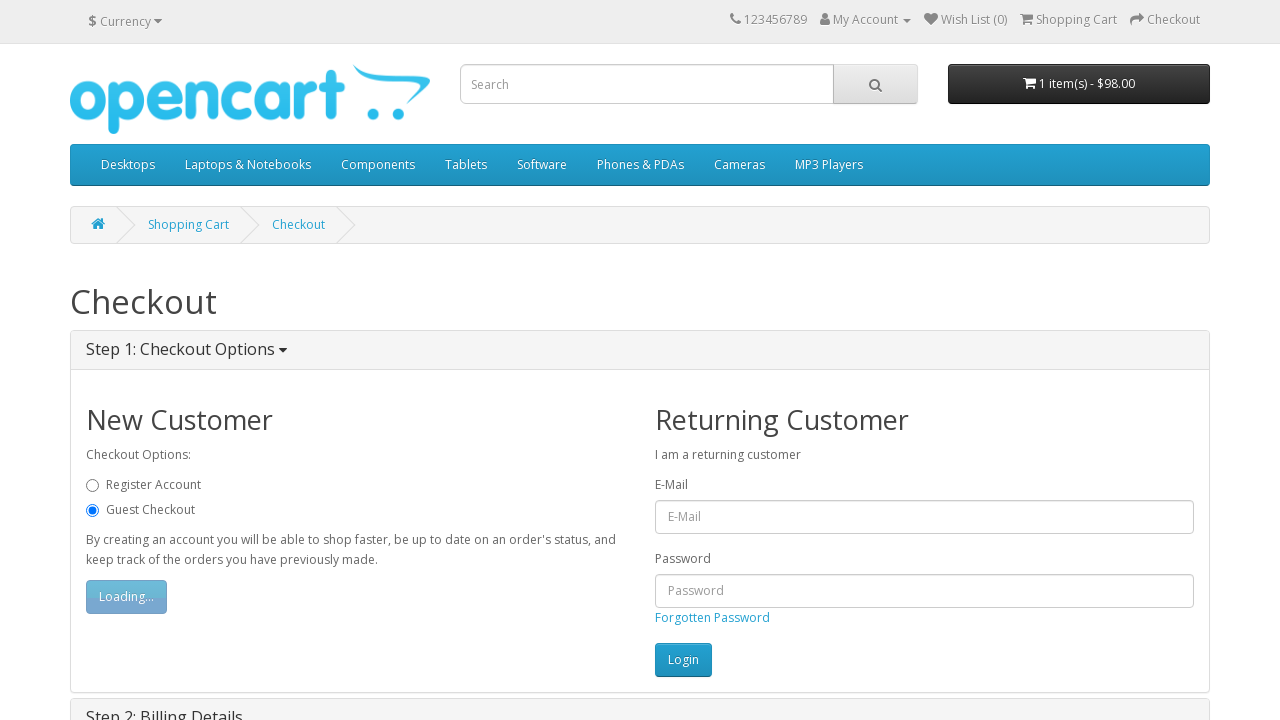

Payment address section loaded
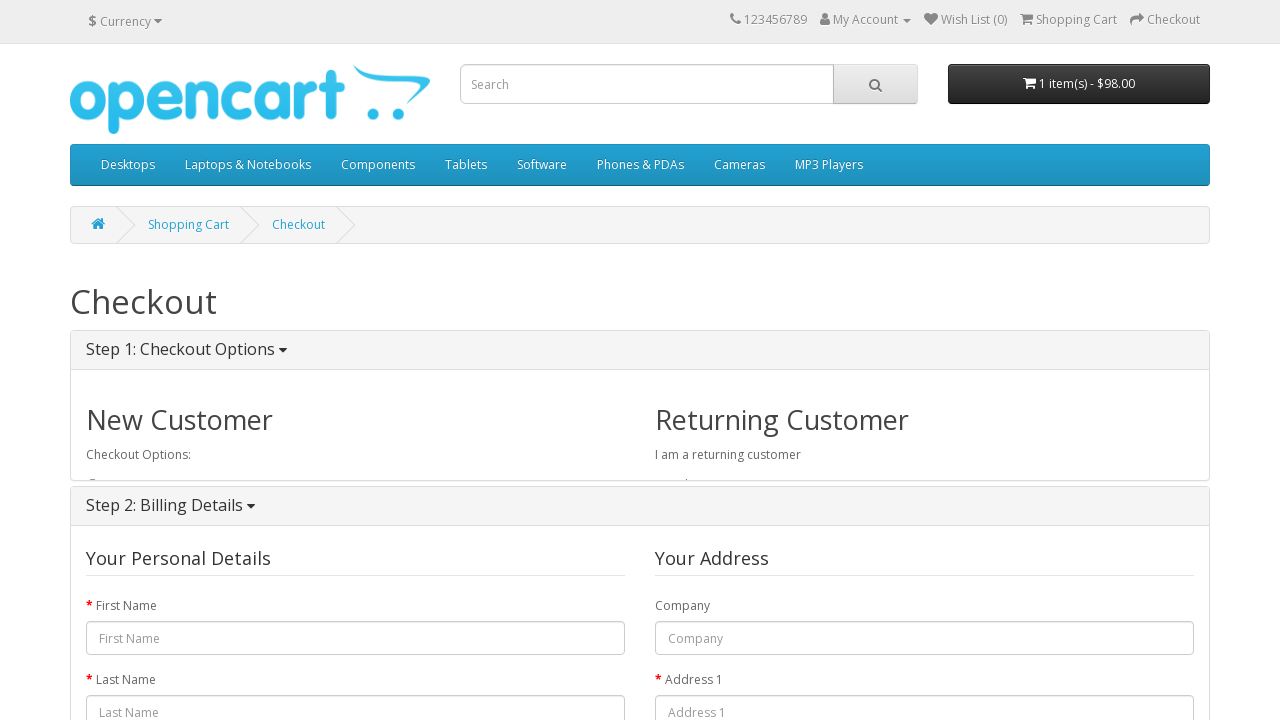

Filled first name field with 'Rose' on #input-payment-firstname
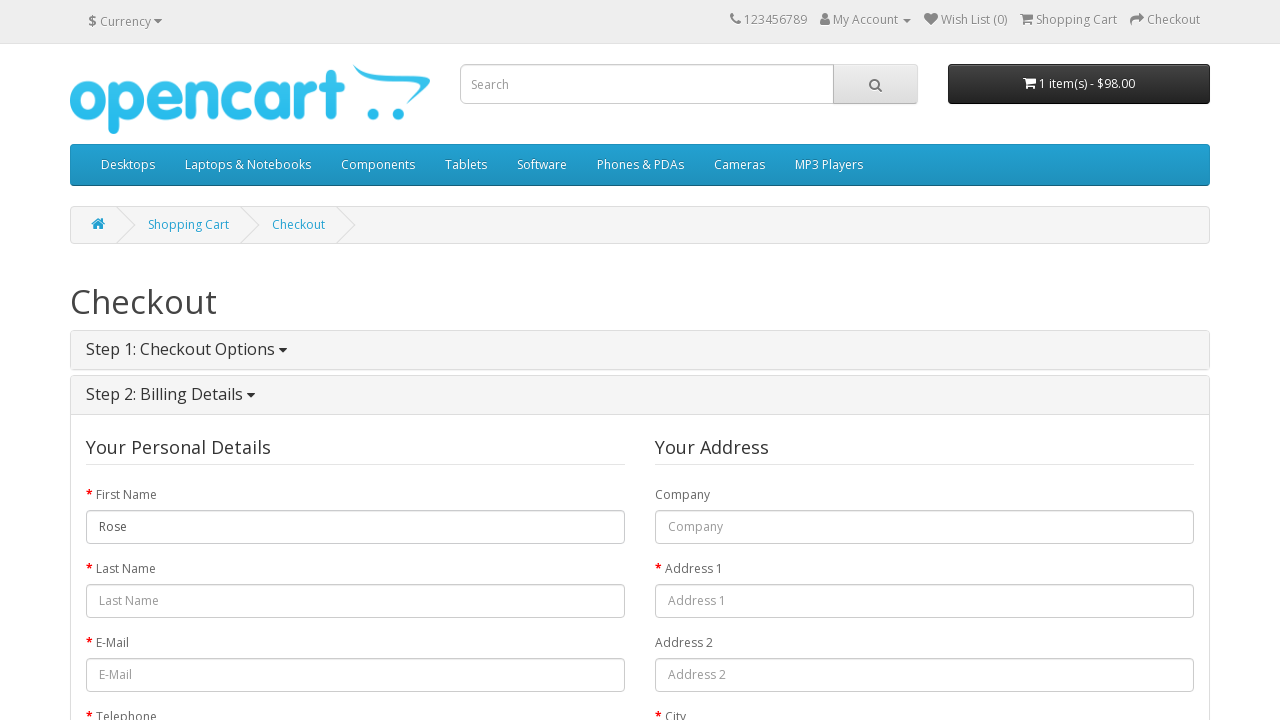

Filled last name field with 'Daniel' on #input-payment-lastname
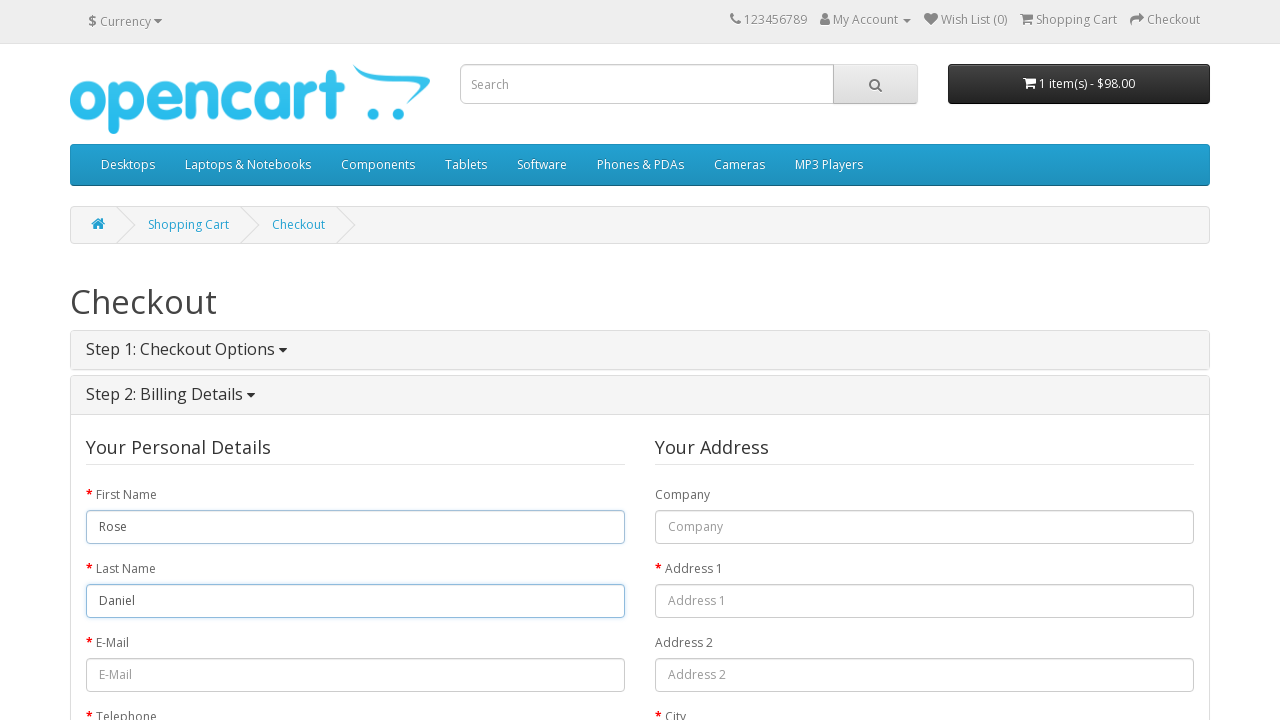

Filled email field with 'rose.test@example.com' on #input-payment-email
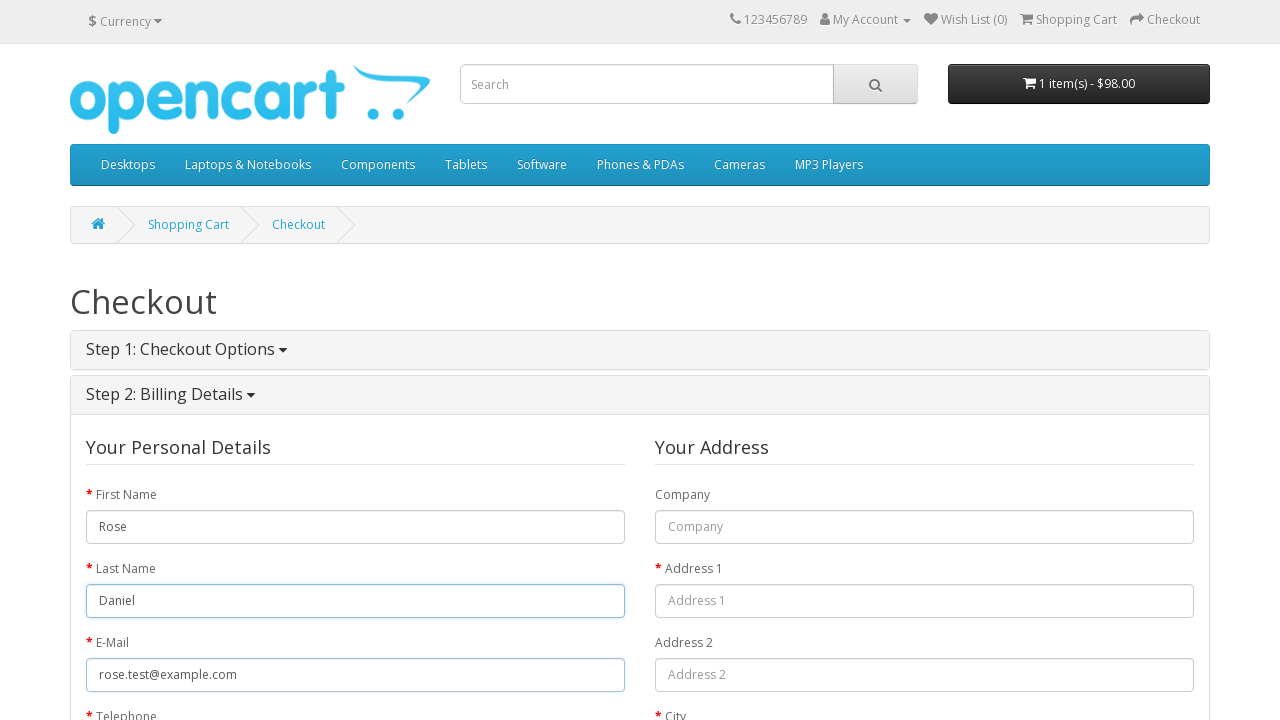

Filled telephone field with '5551234567' on #input-payment-telephone
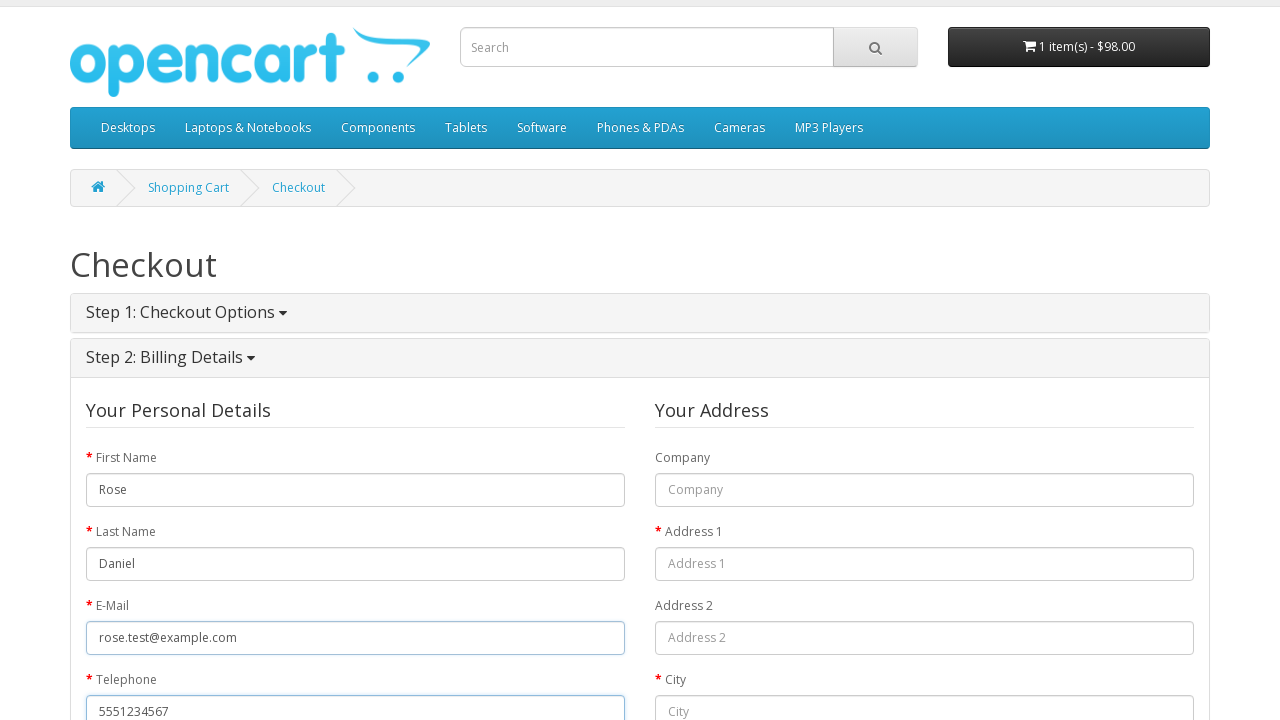

Filled address field with '123 Test Street' on #input-payment-address-1
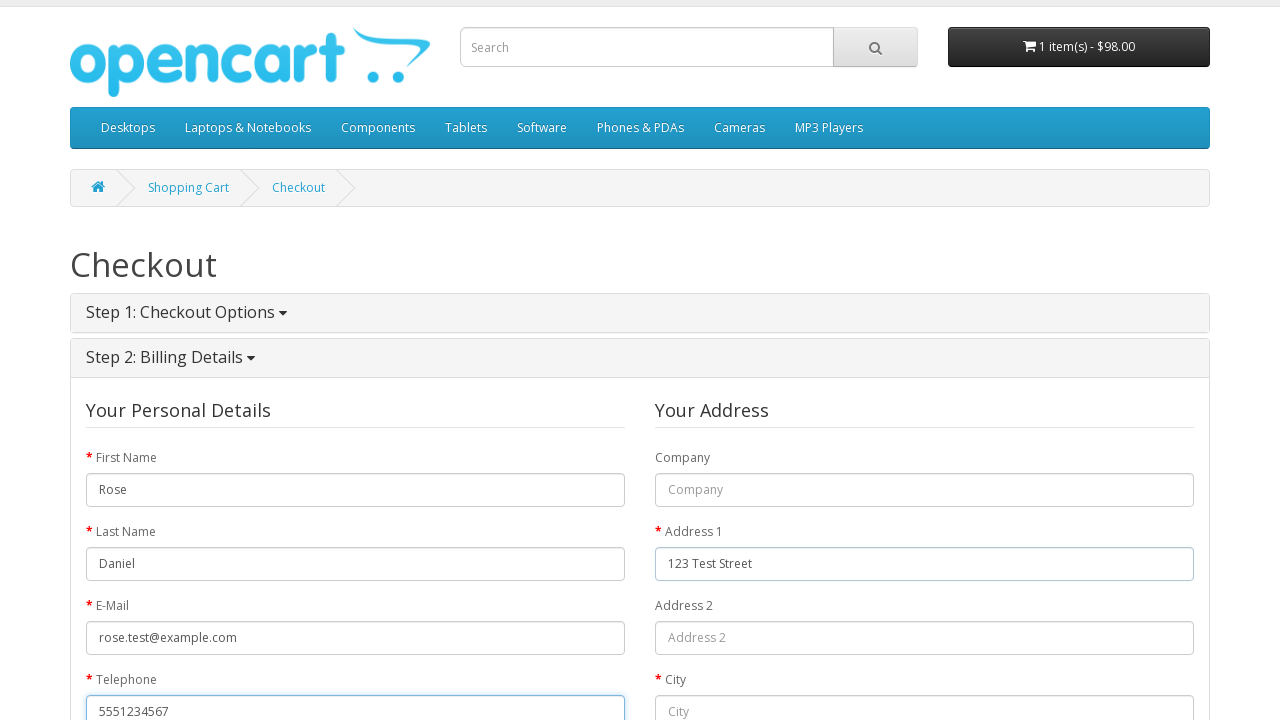

Filled city field with 'Brasilia' on #input-payment-city
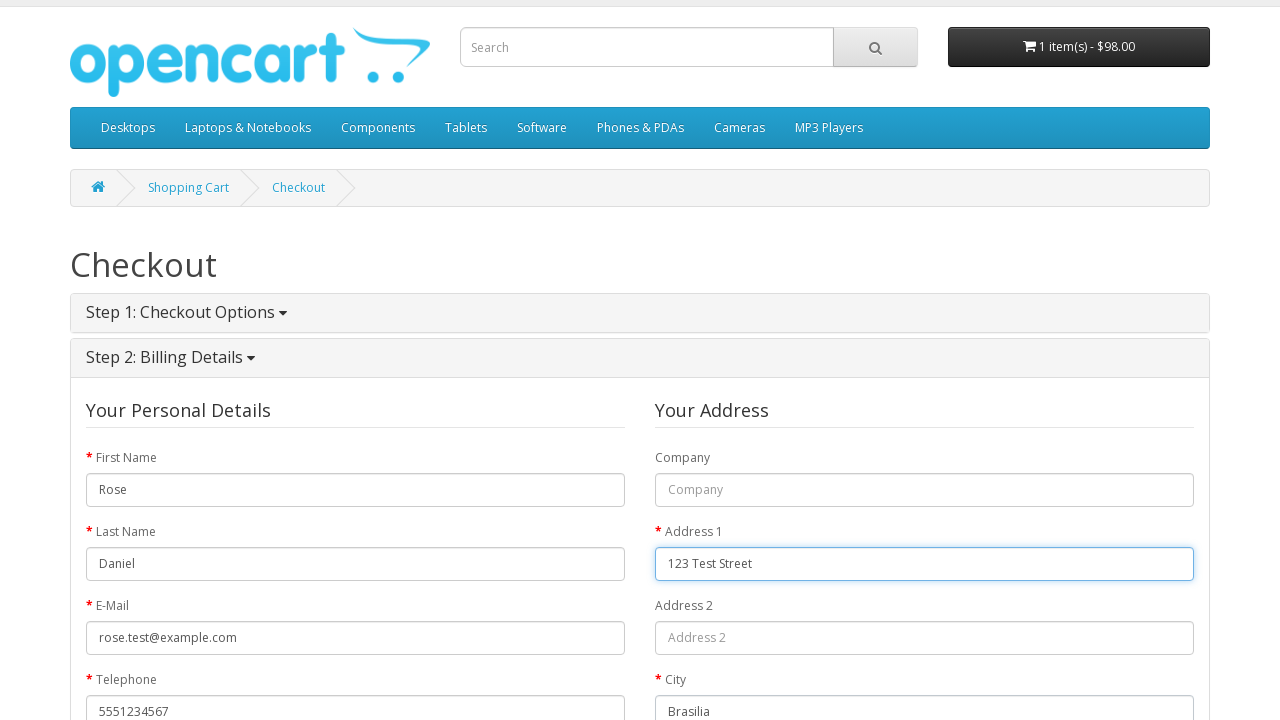

Filled postcode field with '70000' on #input-payment-postcode
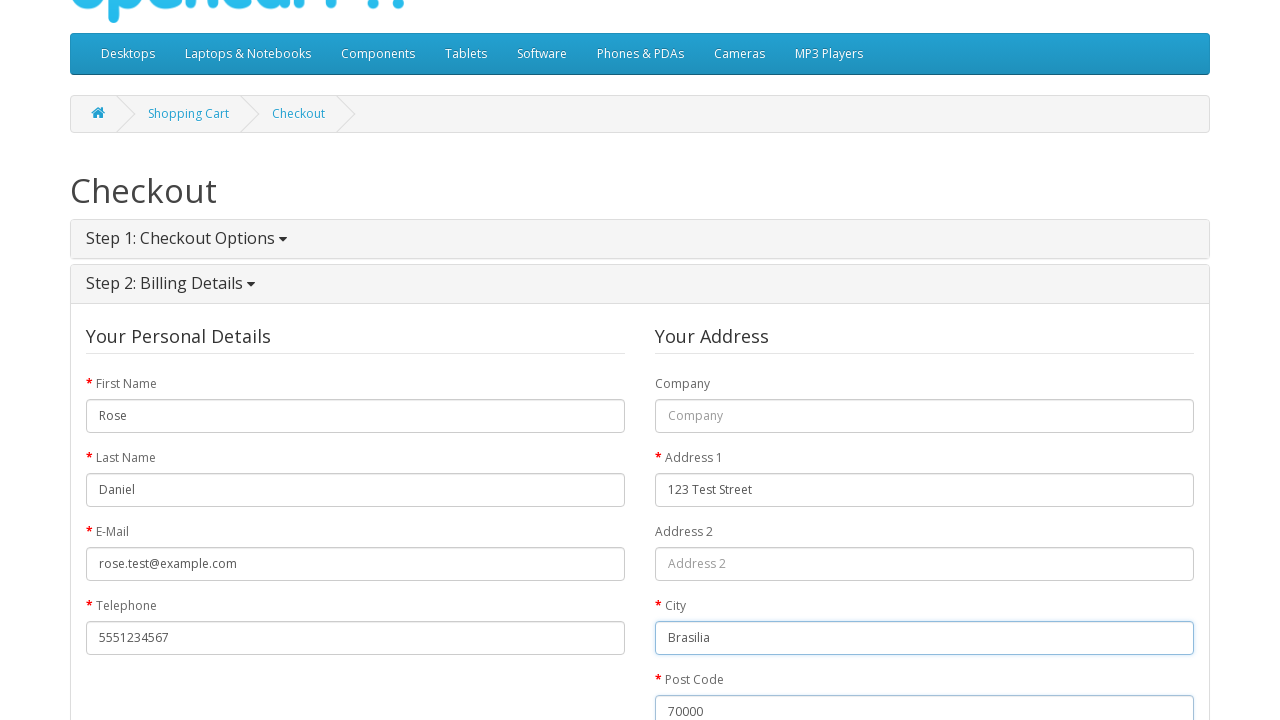

Selected 'Brazil' from country dropdown on #input-payment-country
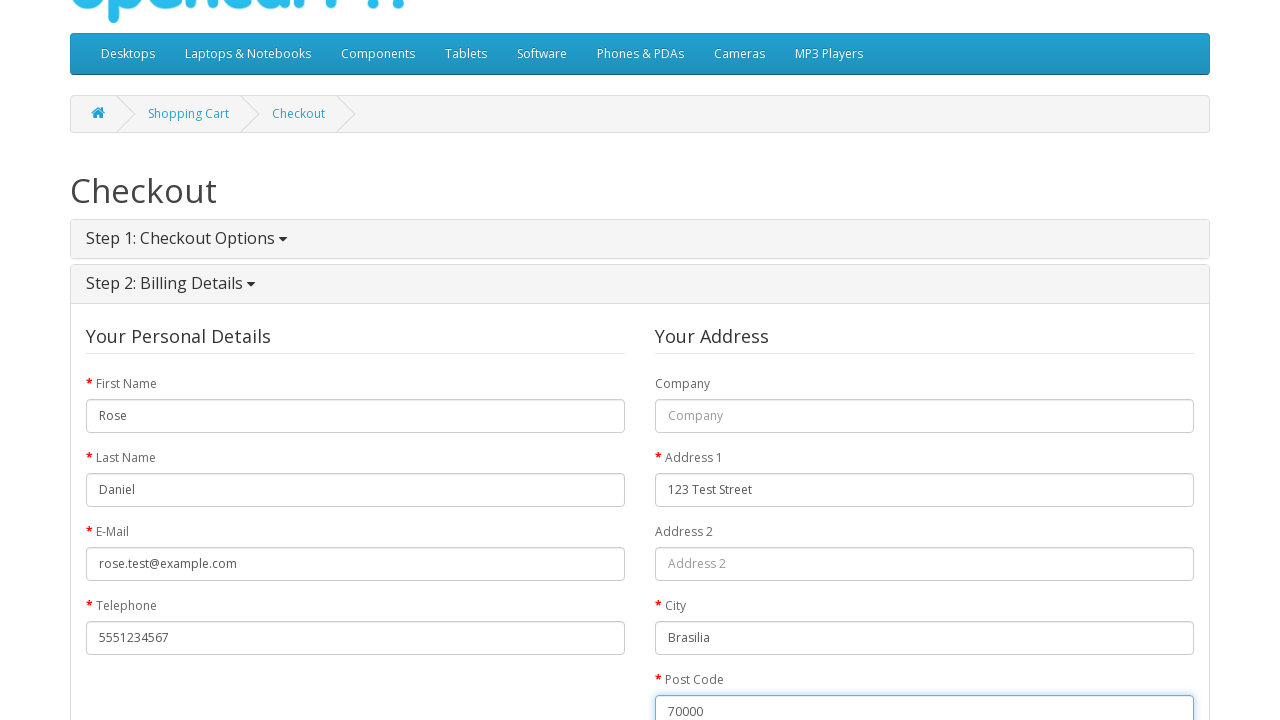

Selected 'Acre' from state/zone dropdown on #input-payment-zone
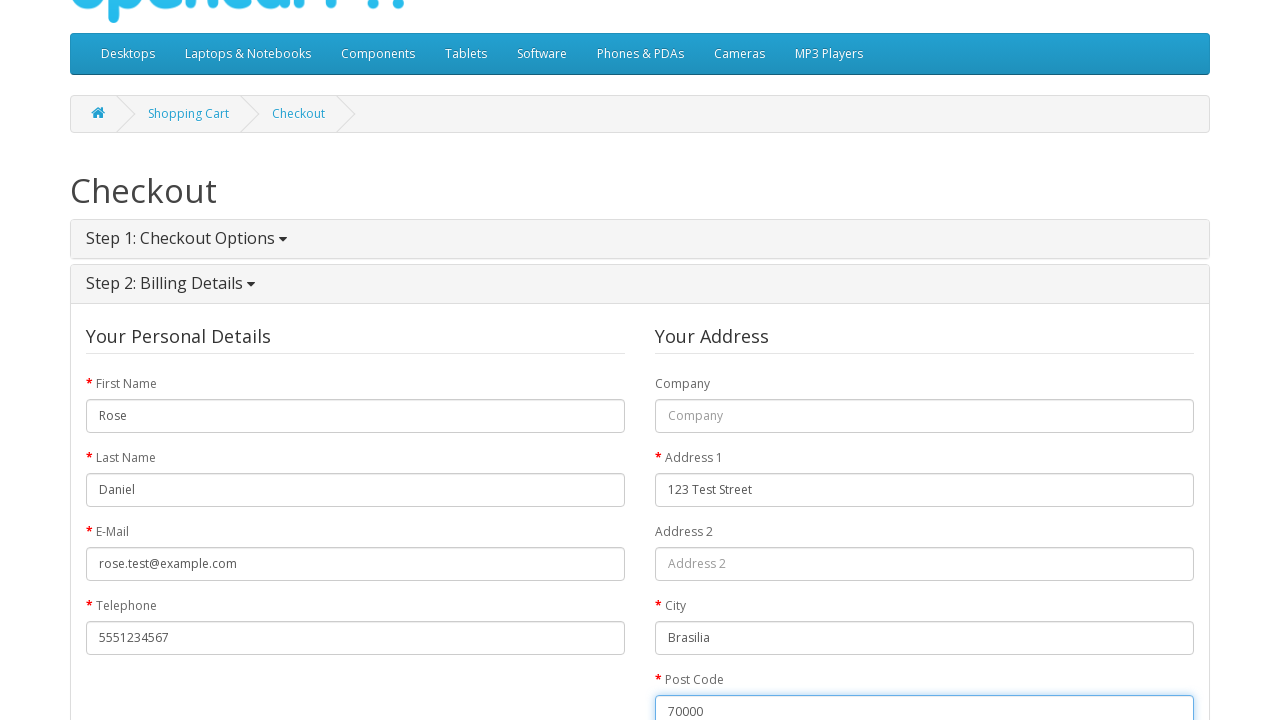

Clicked button to confirm guest billing details at (1156, 361) on #button-guest
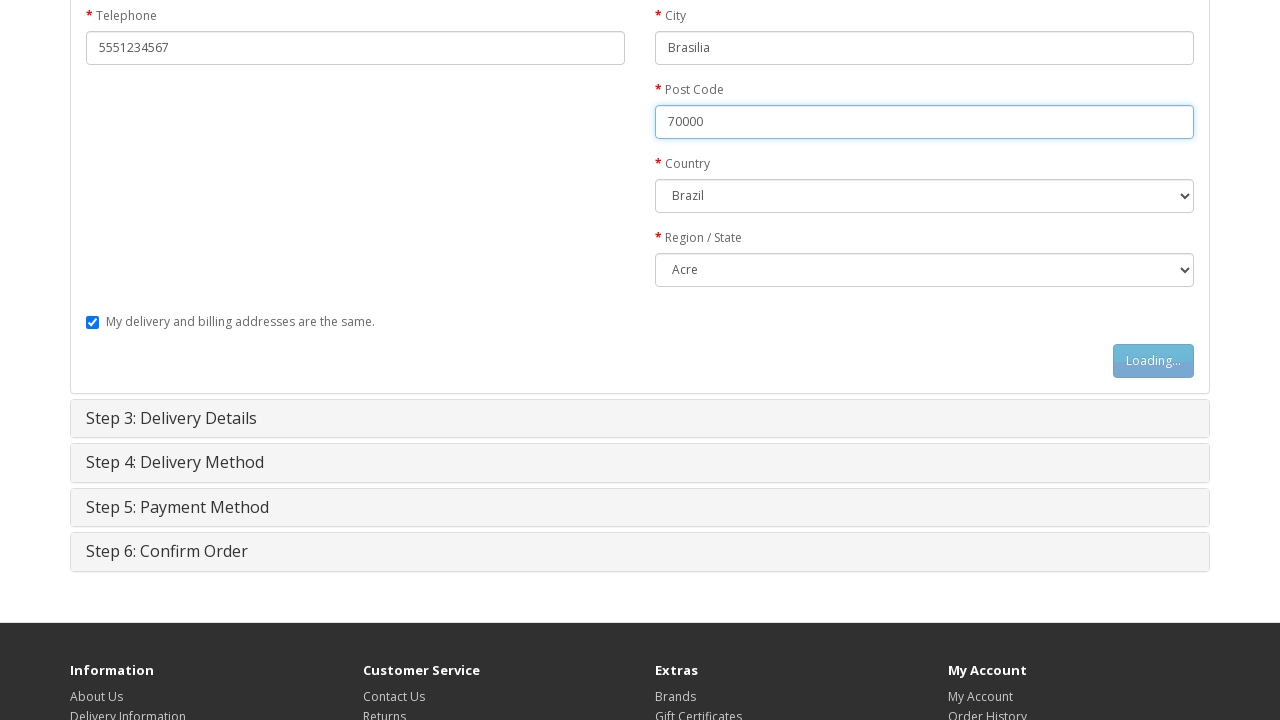

Shipping method section loaded
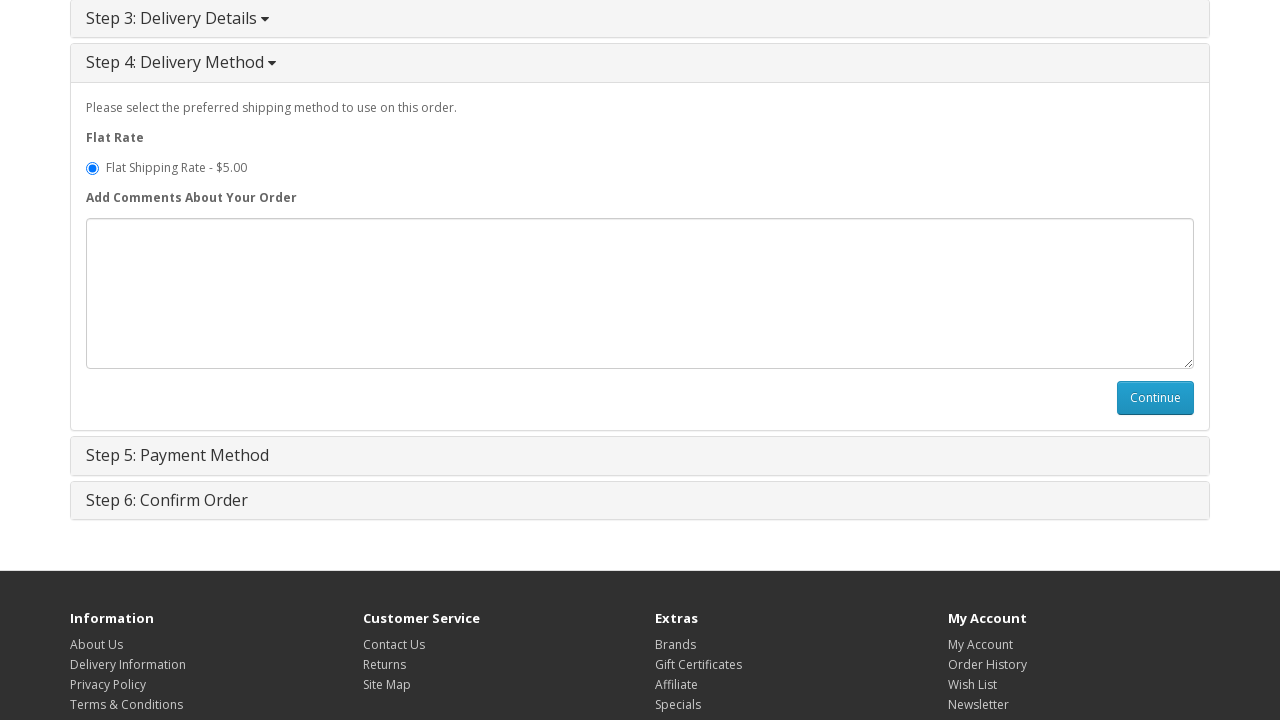

Clicked button to continue with shipping method at (1156, 398) on #button-shipping-method
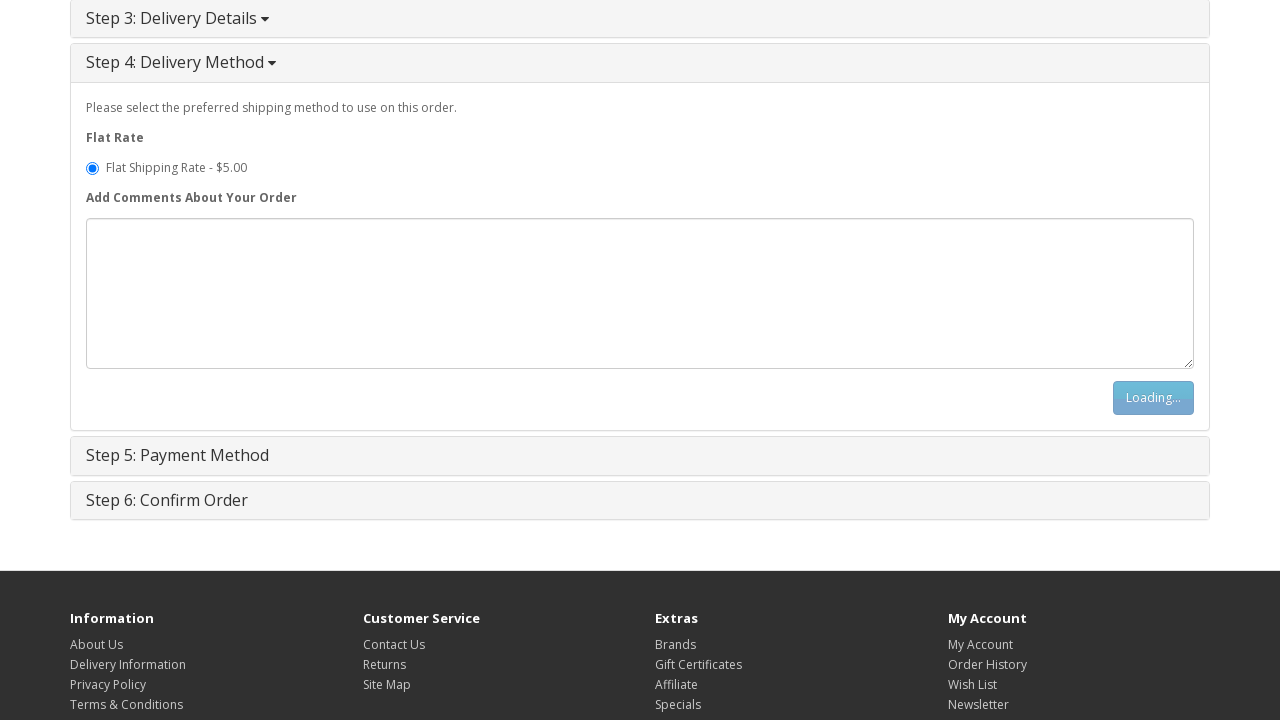

Payment method section loaded
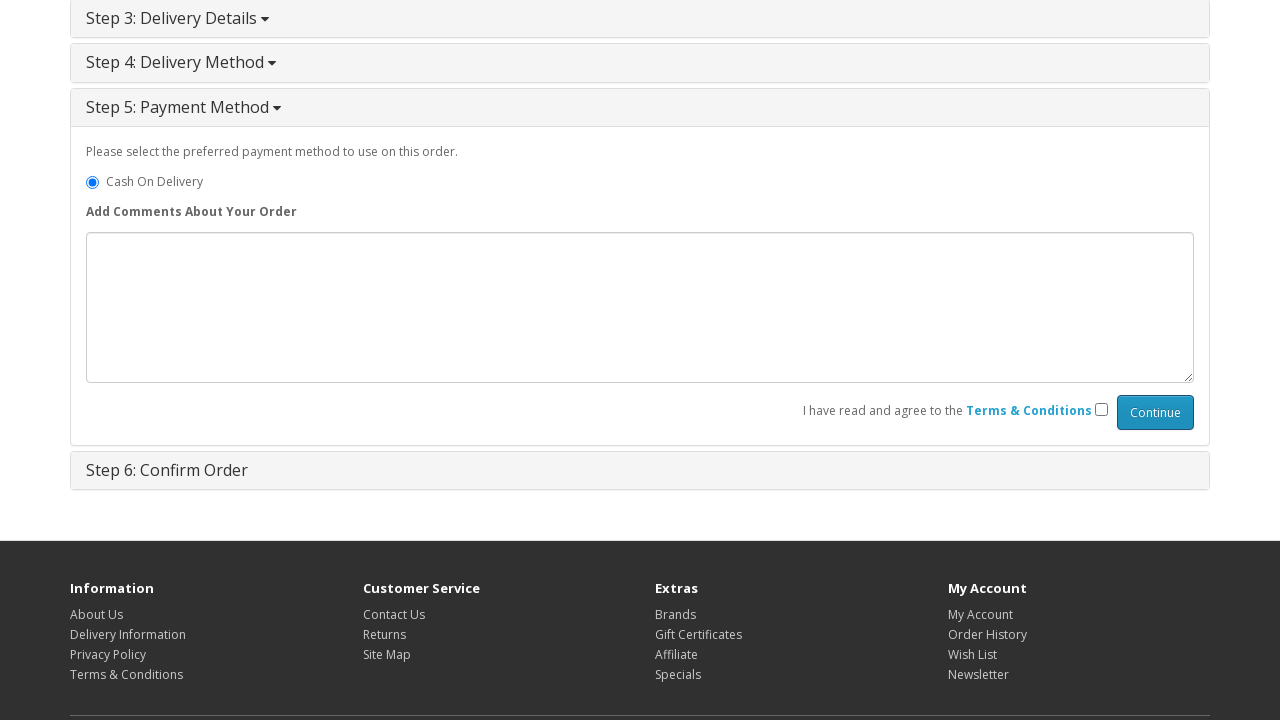

Checked terms and conditions checkbox at (1102, 409) on input[type*='checkbox'][name='agree']
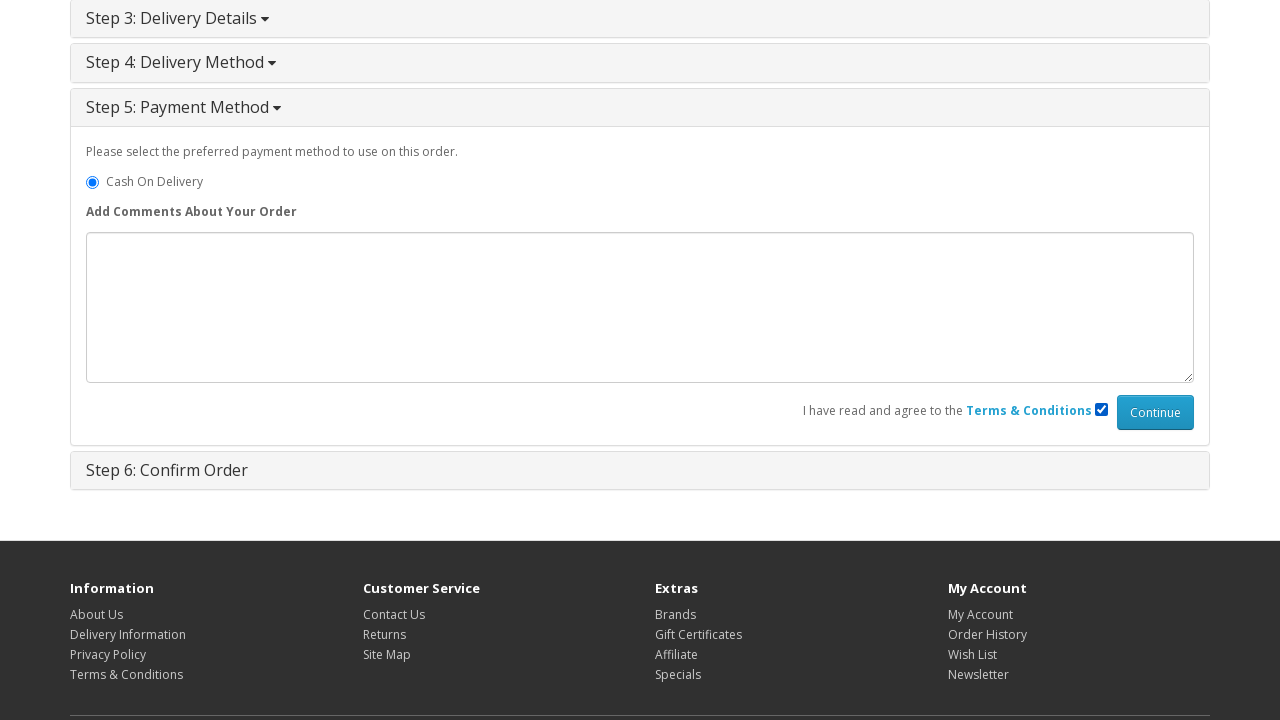

Clicked button to continue with payment method at (1156, 412) on #button-payment-method
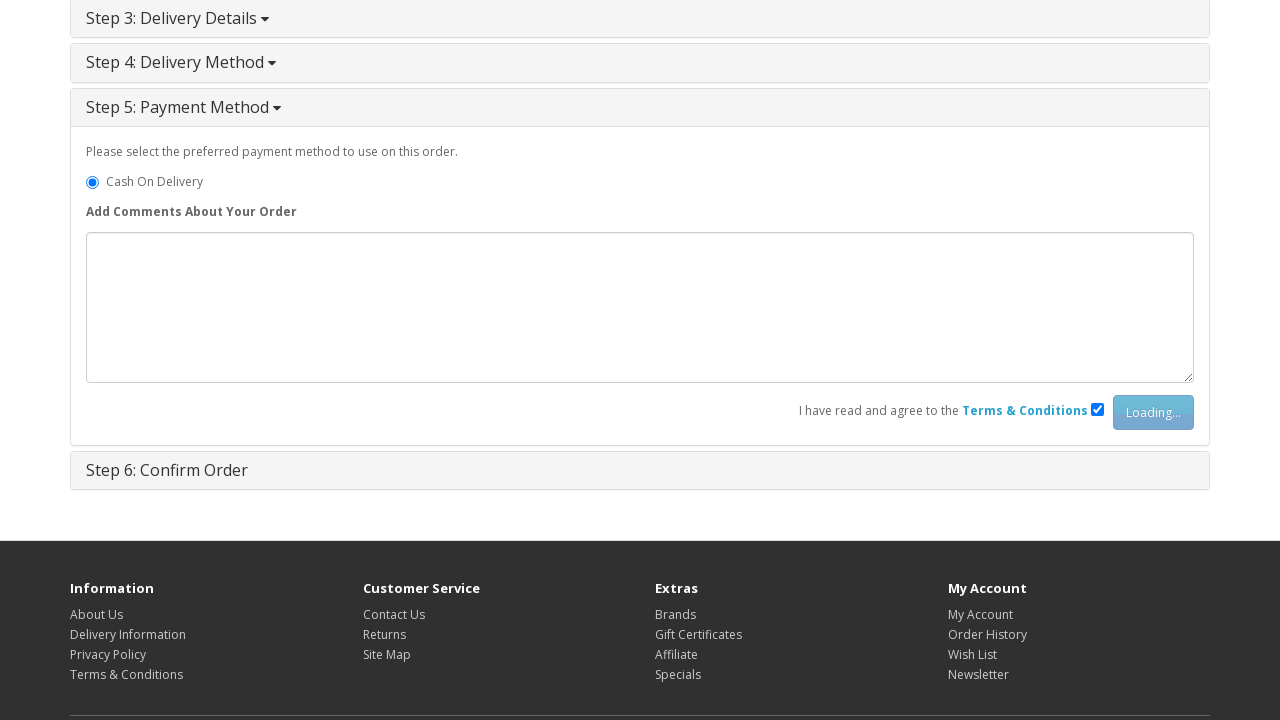

Order confirmation section loaded
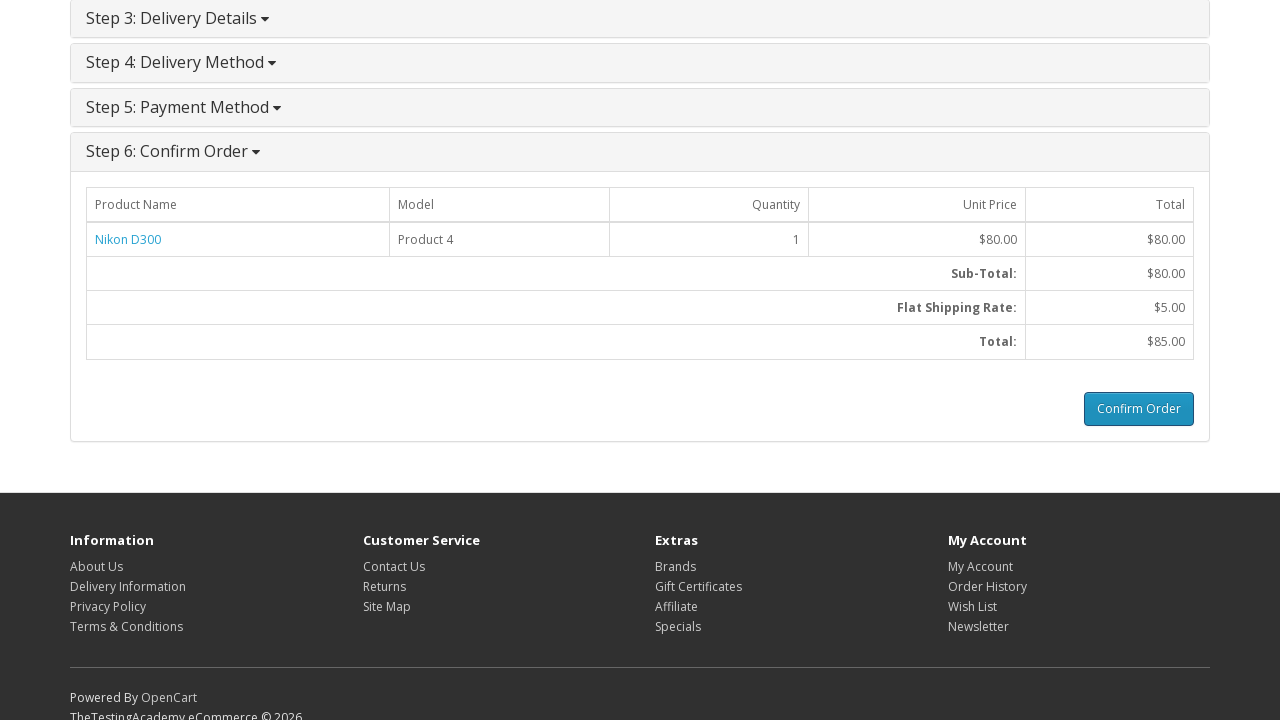

Clicked button to confirm and place order at (1139, 409) on #button-confirm
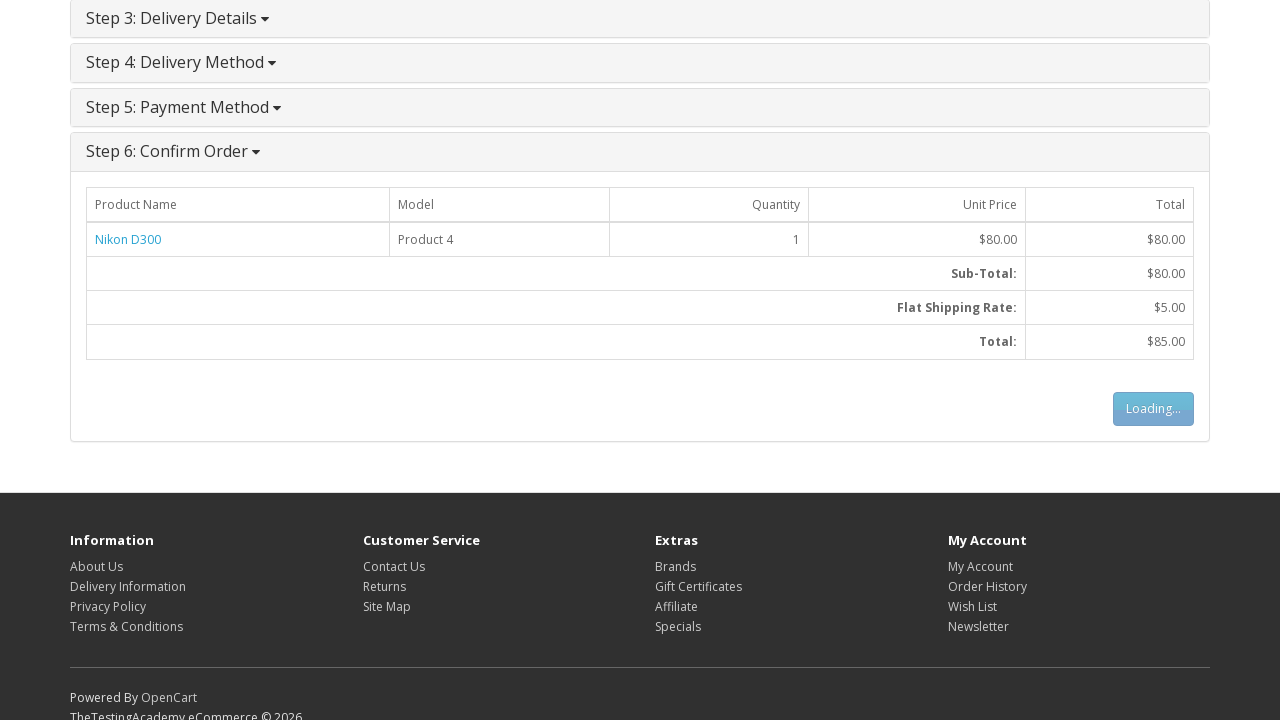

Order successfully placed - success page displayed
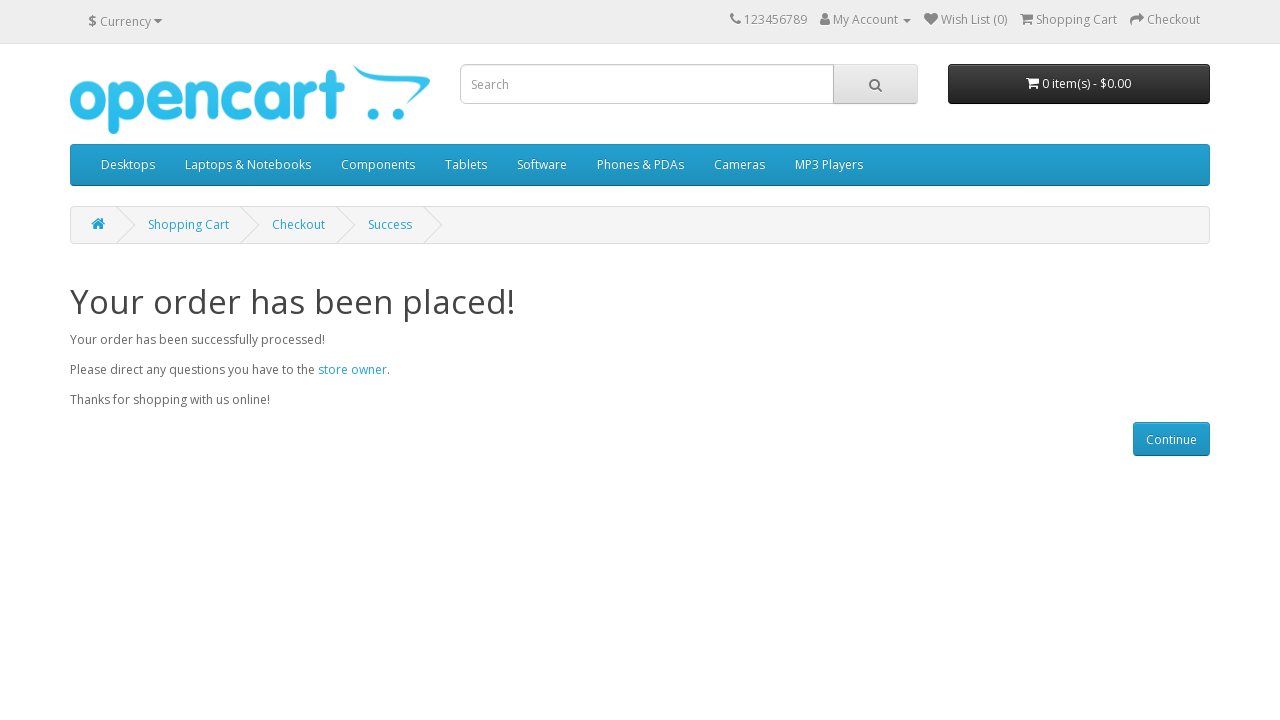

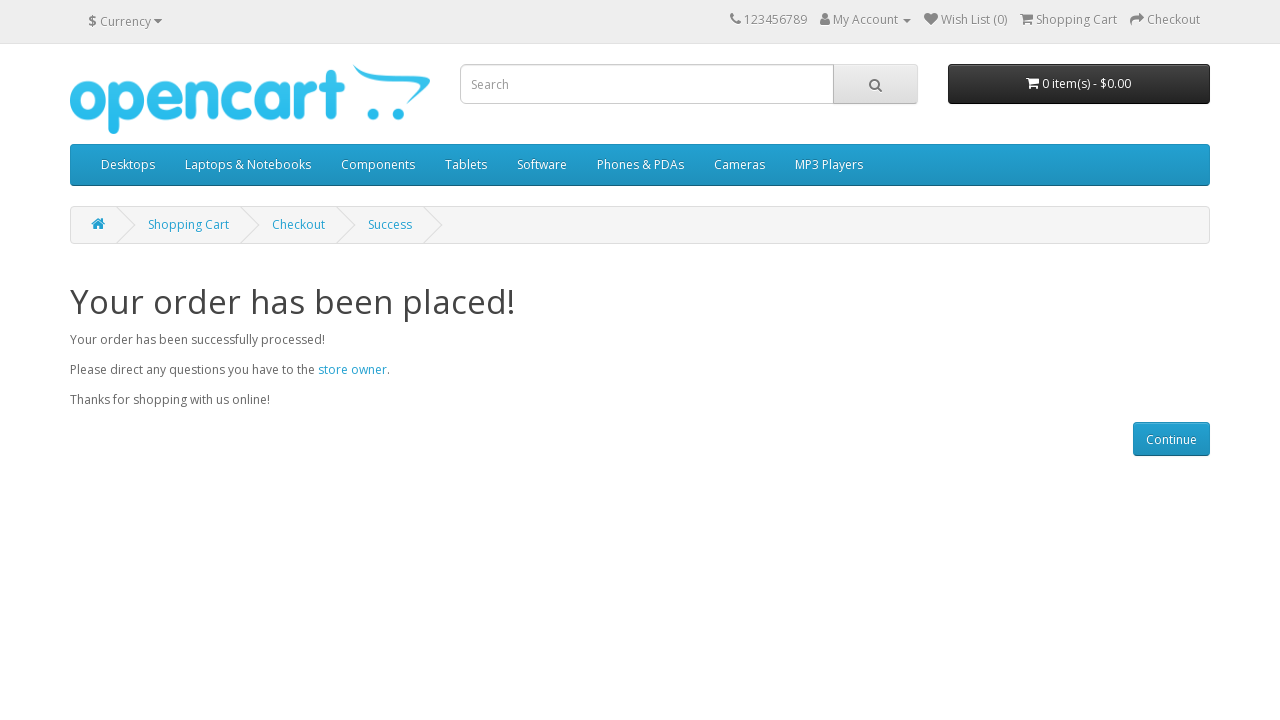